Tests handling of multiple browser windows by opening a new window, switching to it to read text, then closing both windows

Starting URL: https://demoqa.com/browser-windows

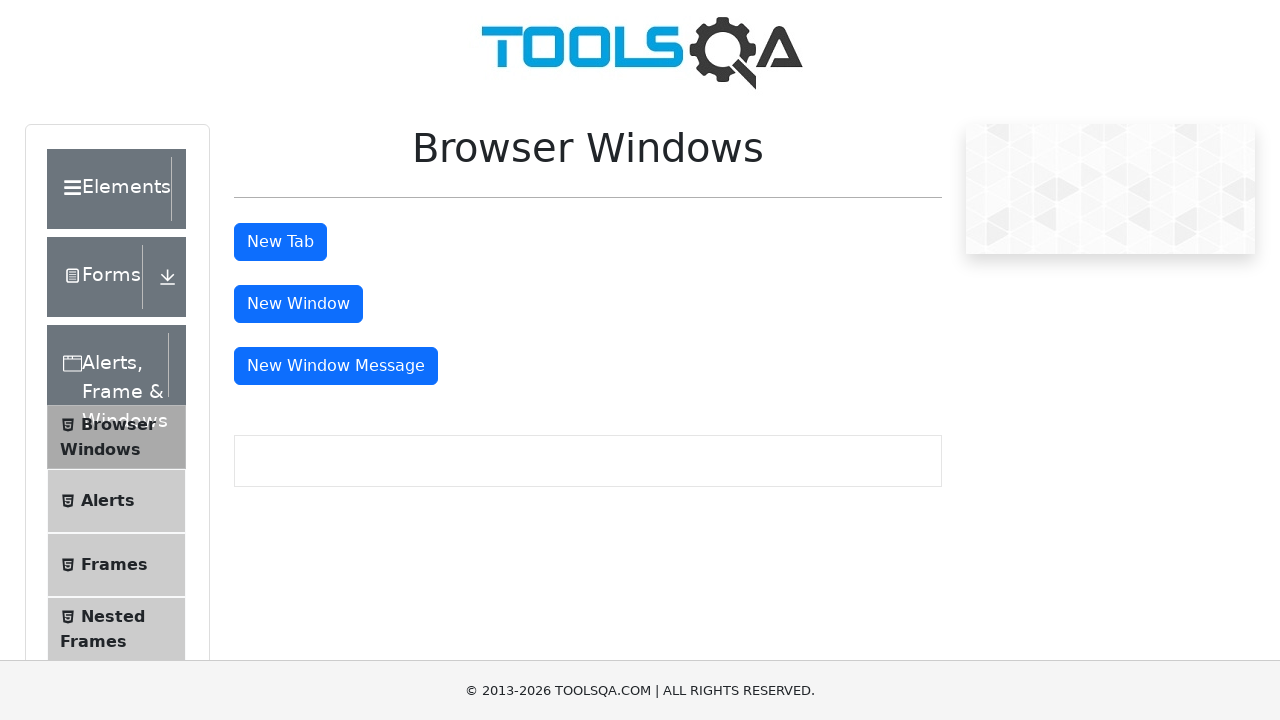

Clicked button to open new window at (298, 304) on #windowButton
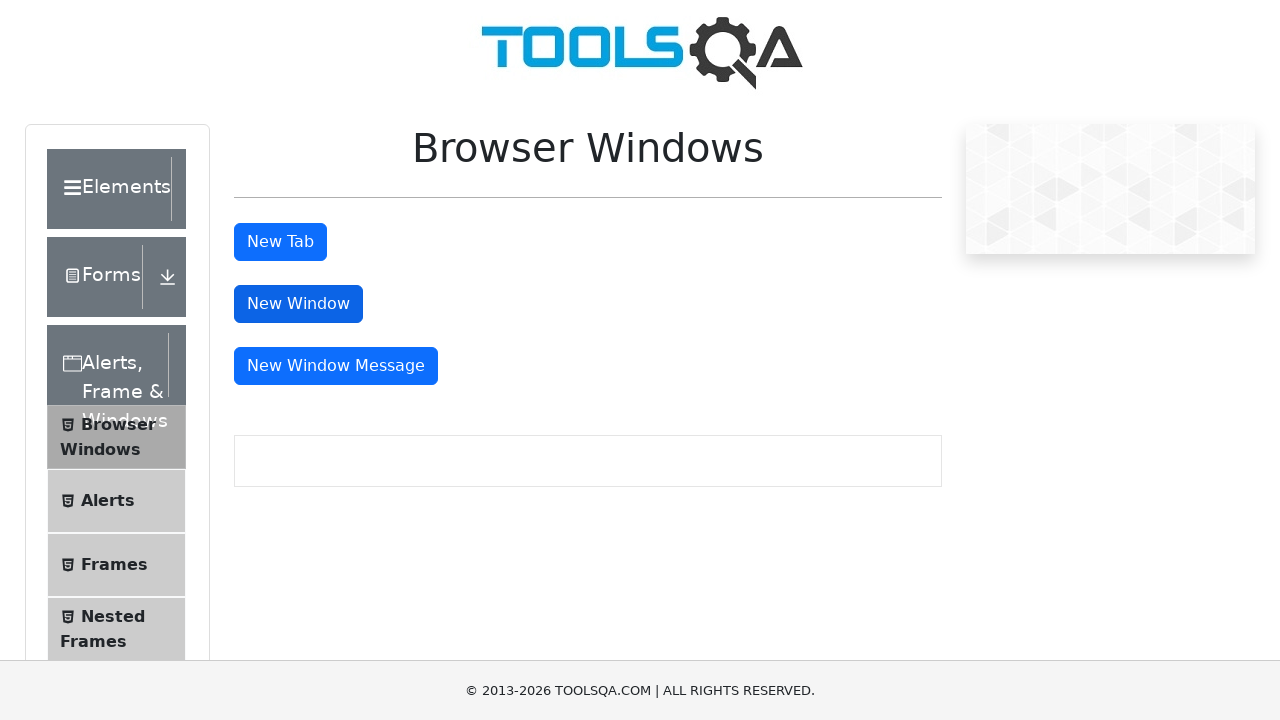

New window opened and captured
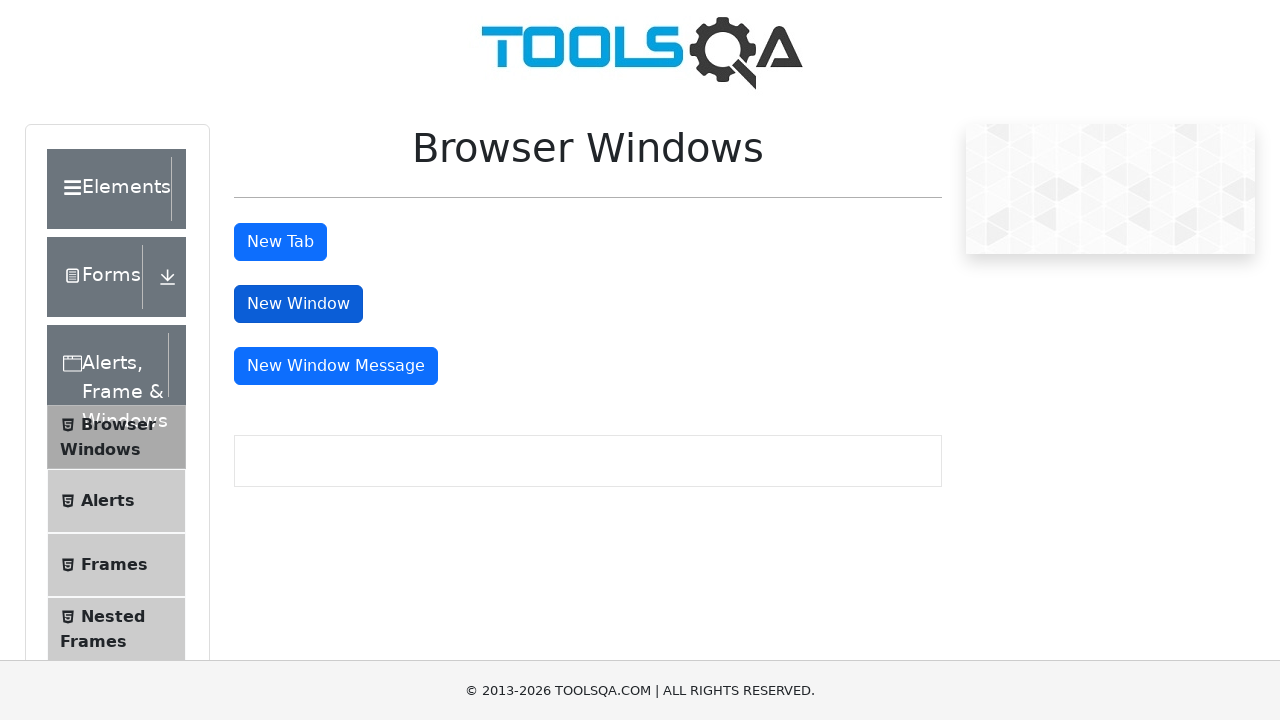

Retrieved text from child window: This is a sample page
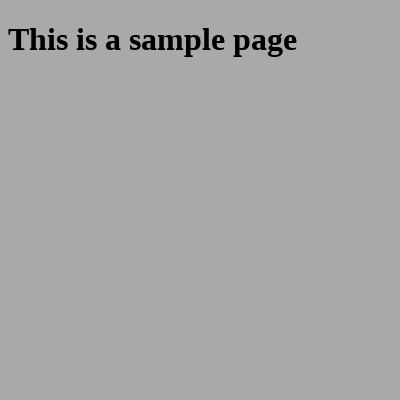

Closed the child window
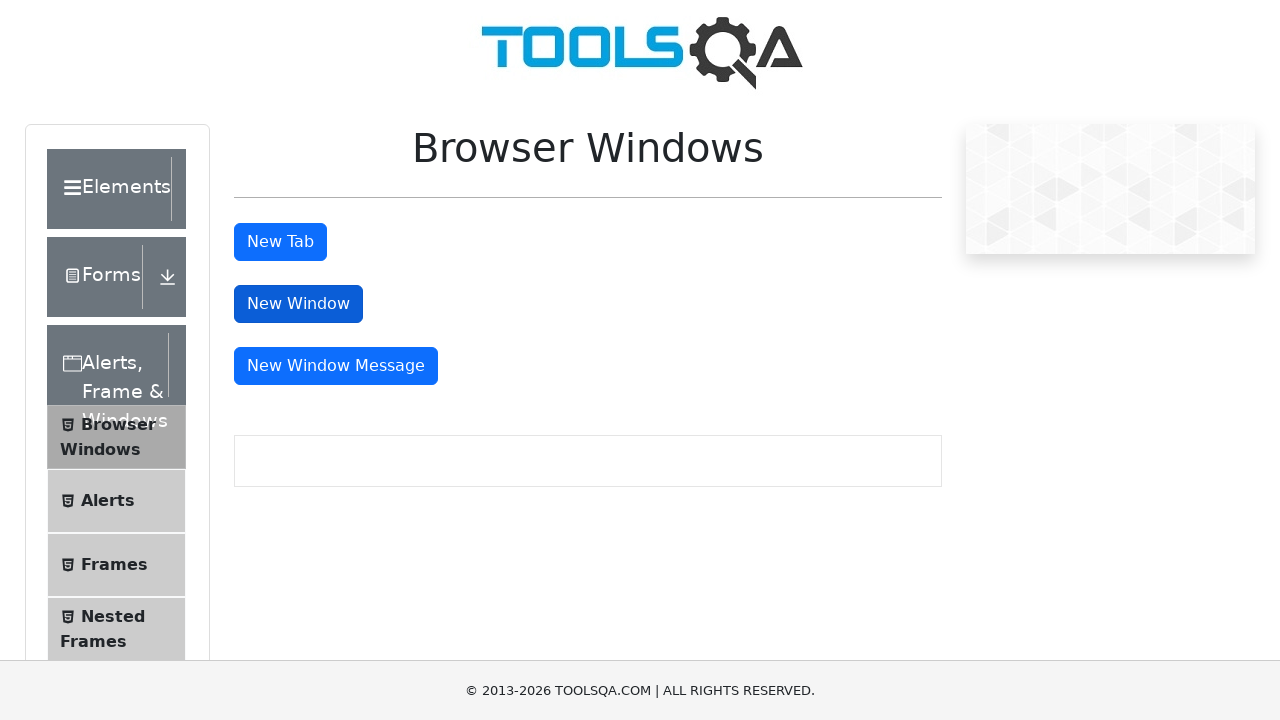

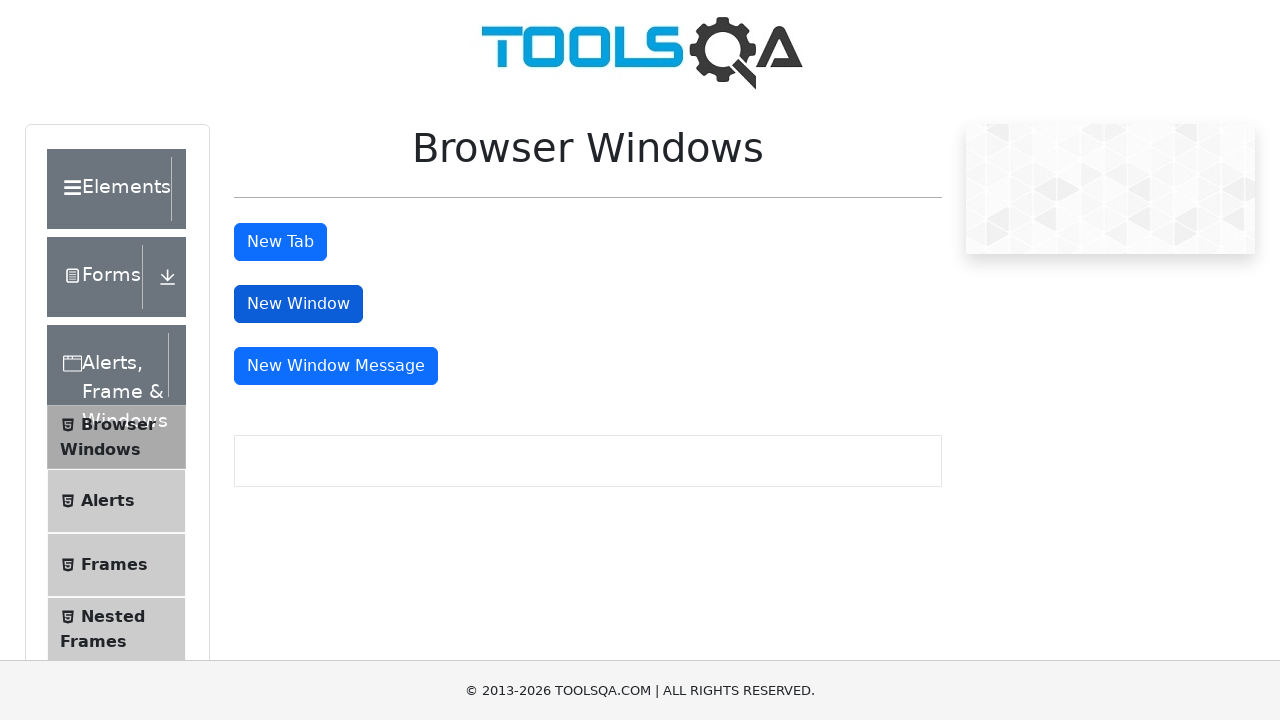